Tests checkbox functionality by navigating to a checkboxes page, finding all checkbox elements, and verifying their checked states using both getAttribute and isSelected methods.

Starting URL: http://the-internet.herokuapp.com/checkboxes

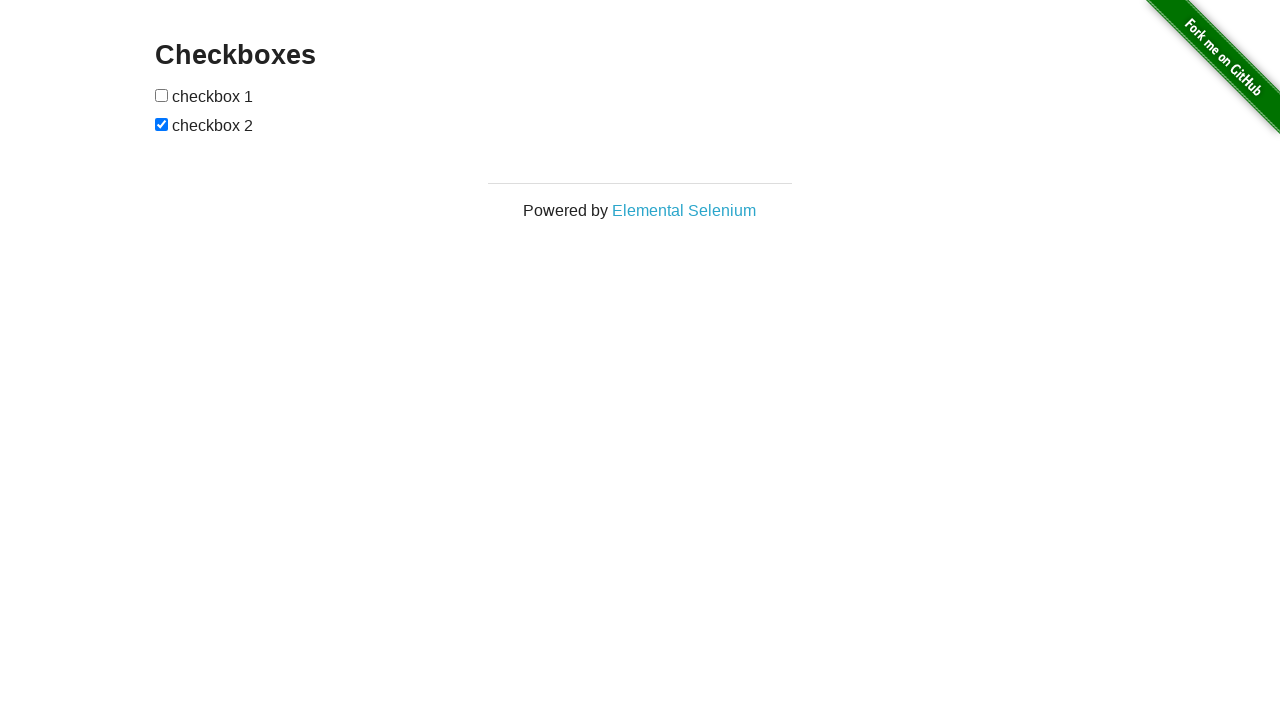

Waited for checkbox elements to be visible on the page
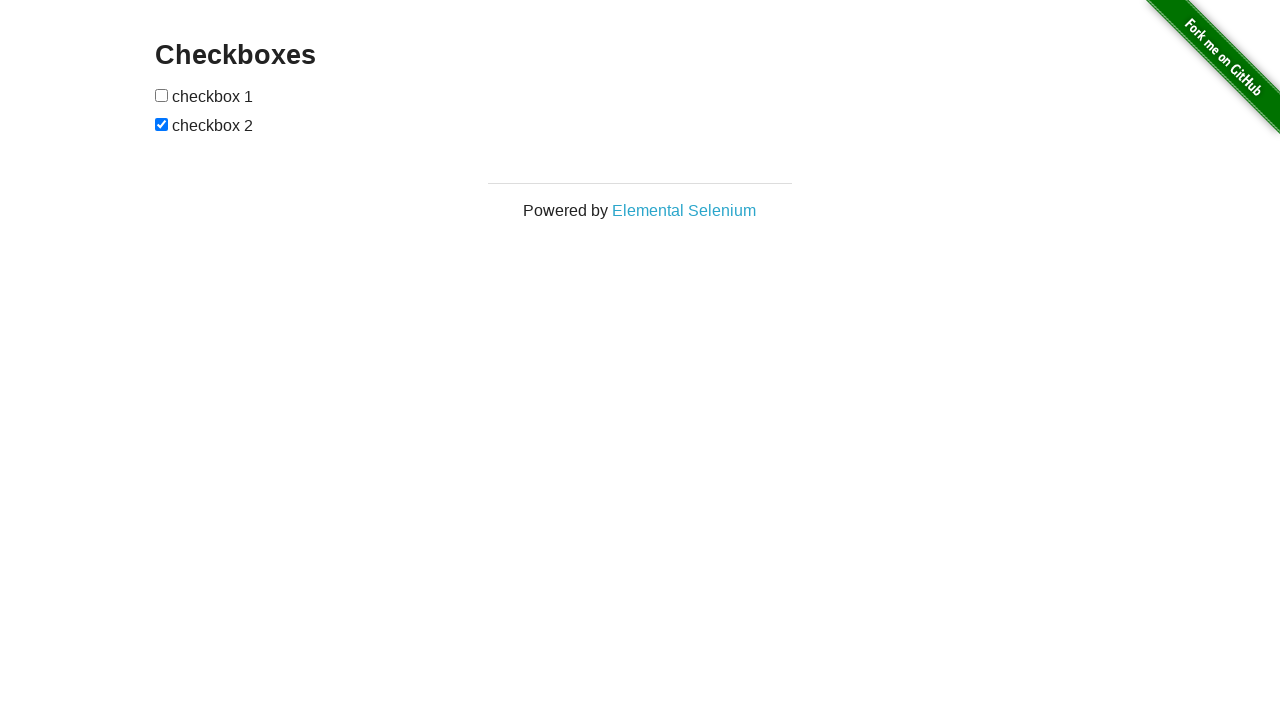

Located all checkbox elements on the page
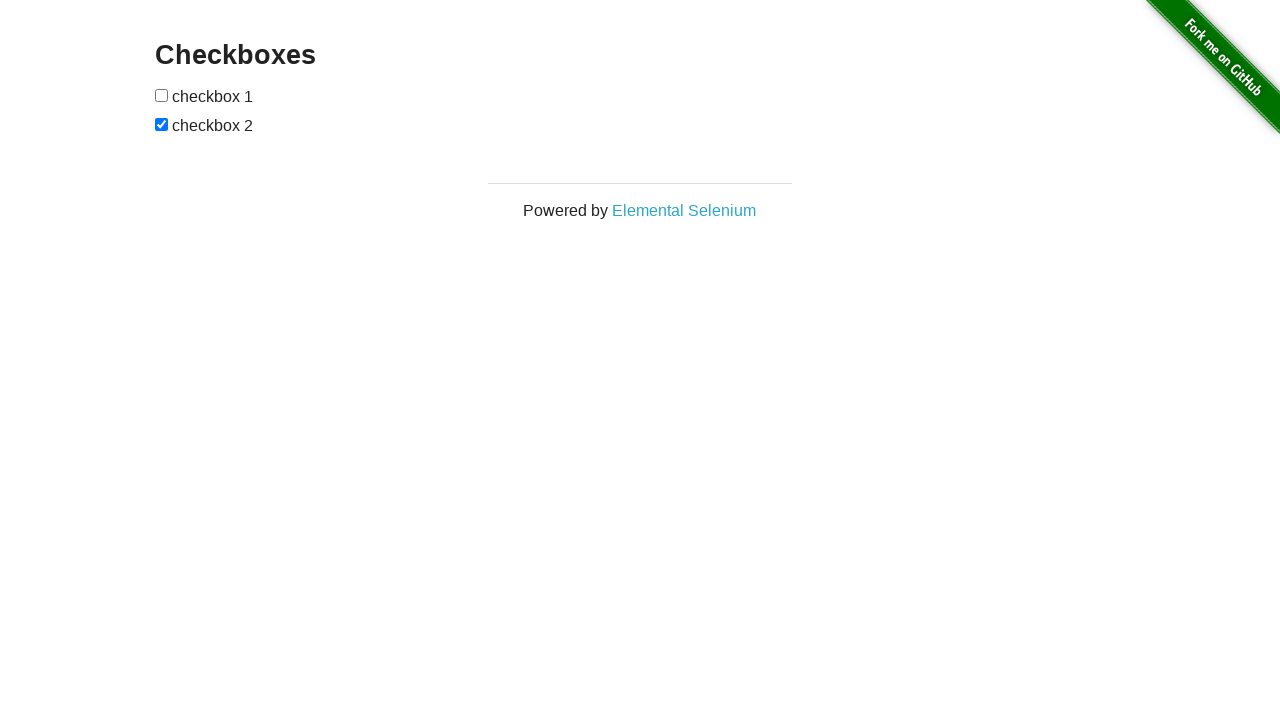

Verified that the second checkbox is checked
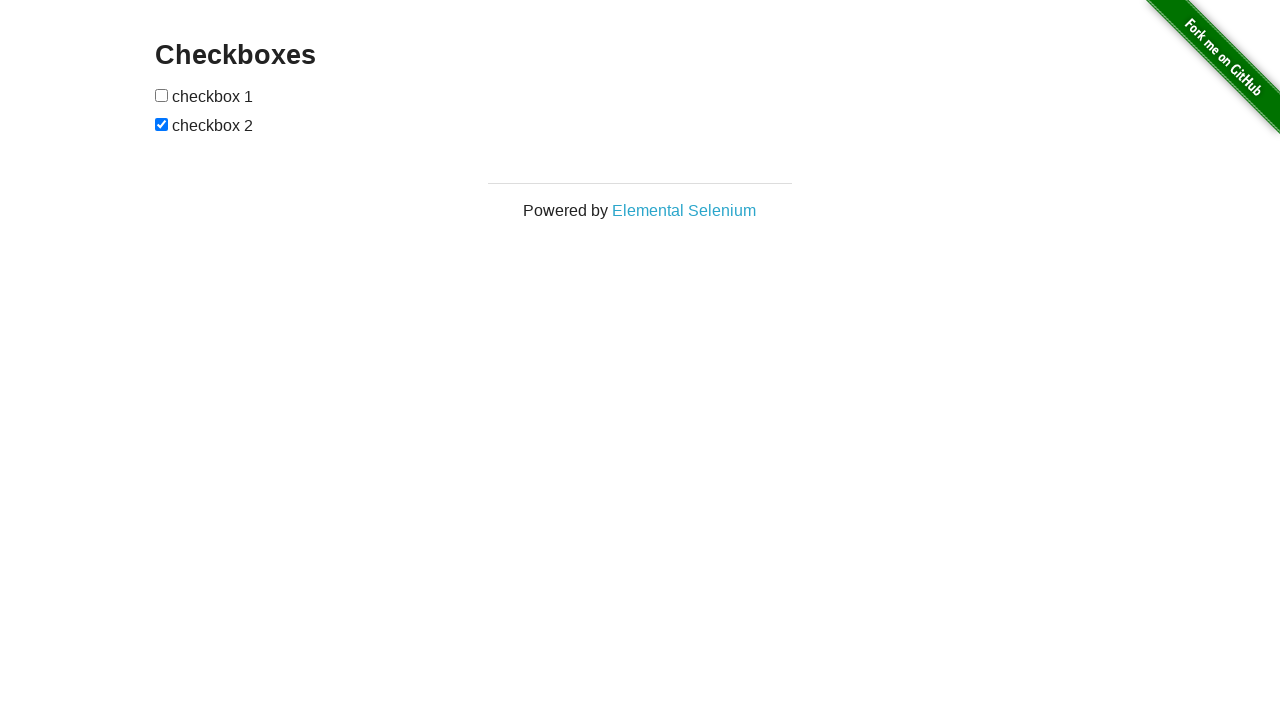

Verified that the first checkbox is not checked
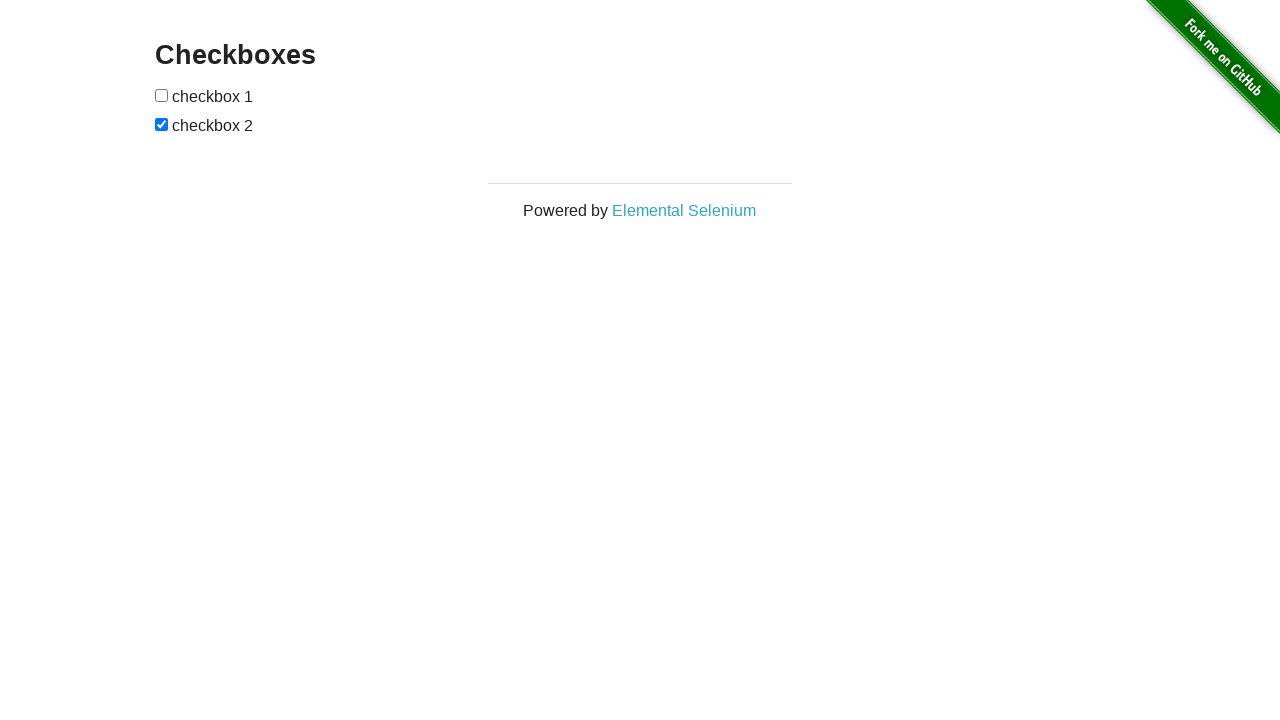

Clicked the first checkbox to check it at (162, 95) on input[type="checkbox"] >> nth=0
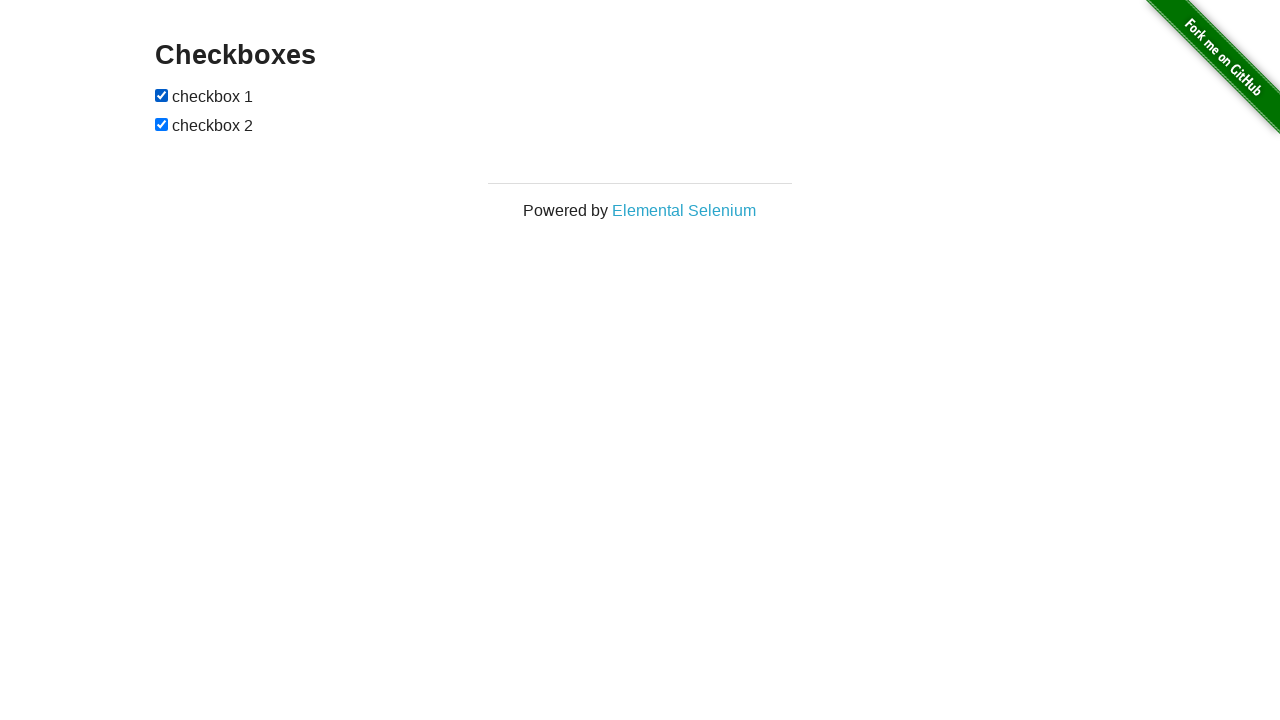

Verified that the first checkbox is now checked
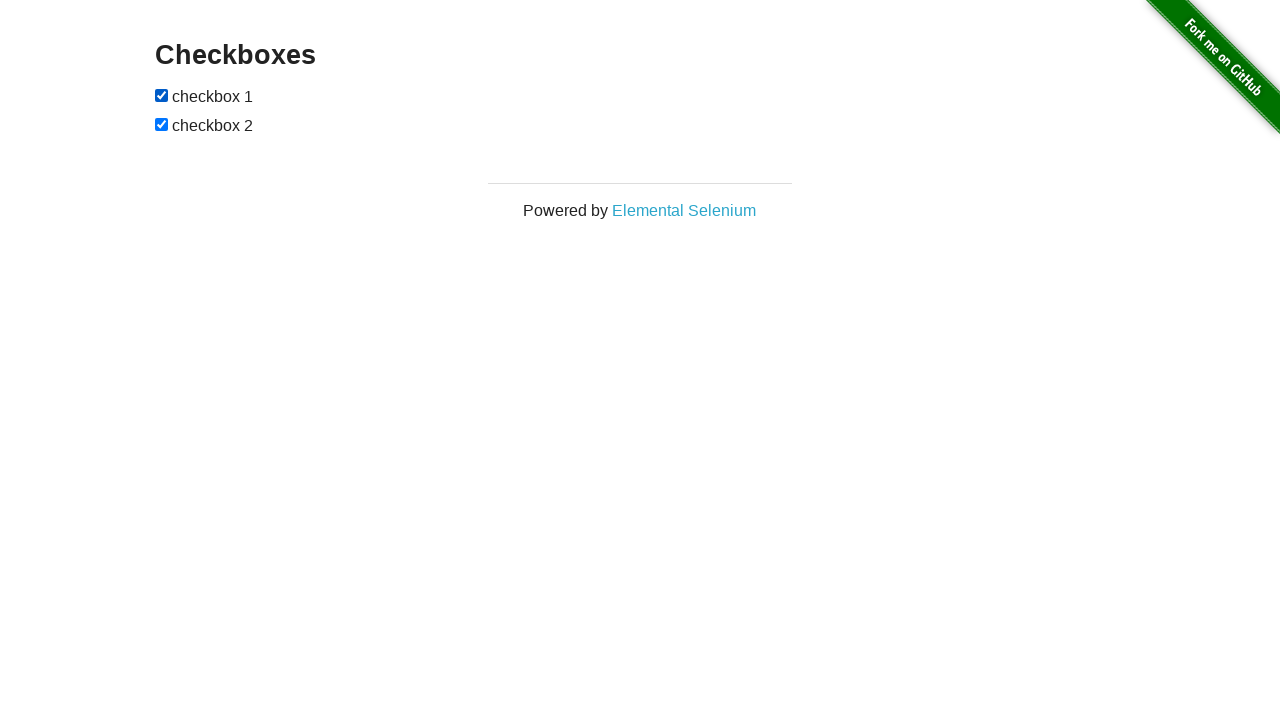

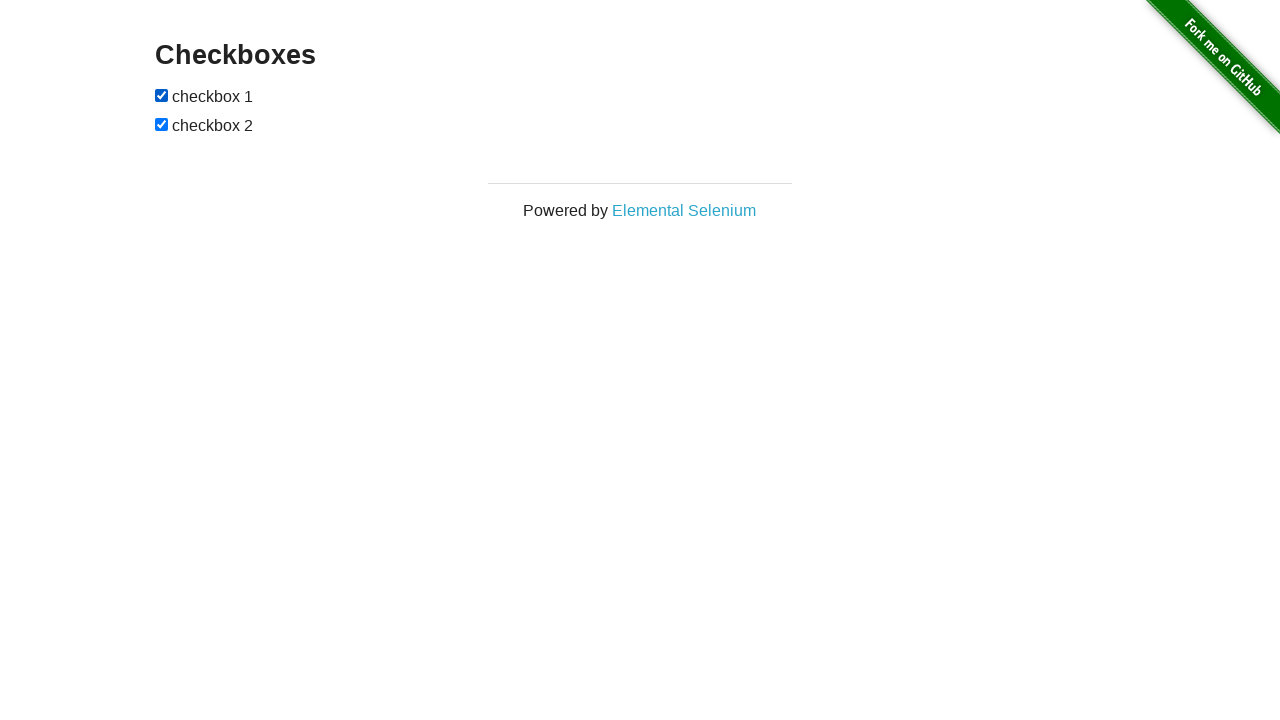